Tests drag and drop functionality on jQuery UI demo page by switching to an iframe and dragging an element to a droppable target area.

Starting URL: https://jqueryui.com/droppable/

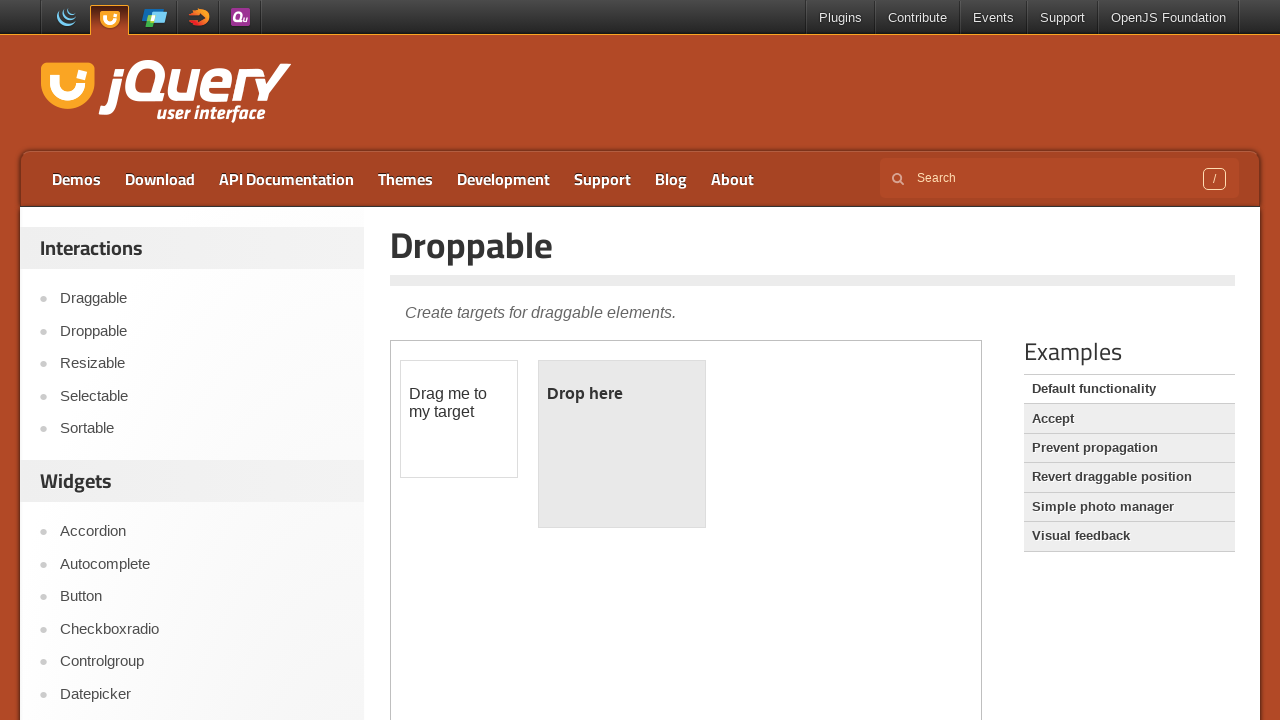

Waited for iframe to load on jQuery UI droppable demo page
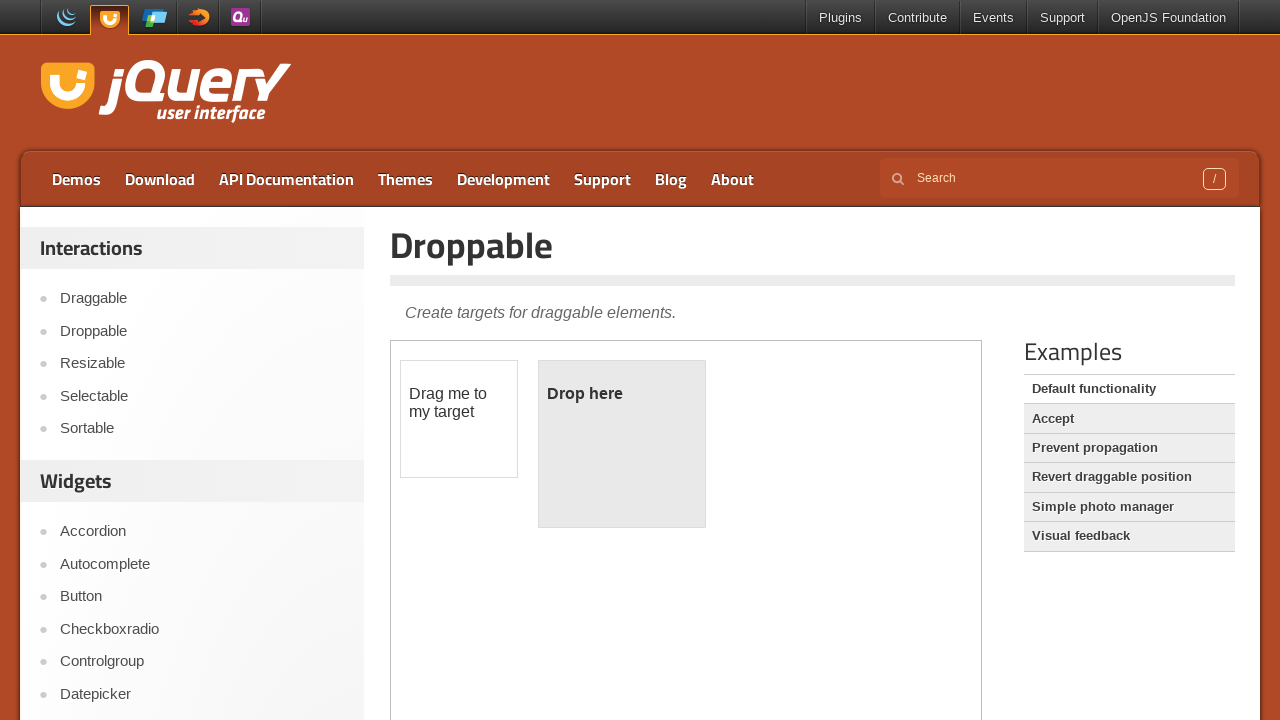

Located and selected first iframe on page
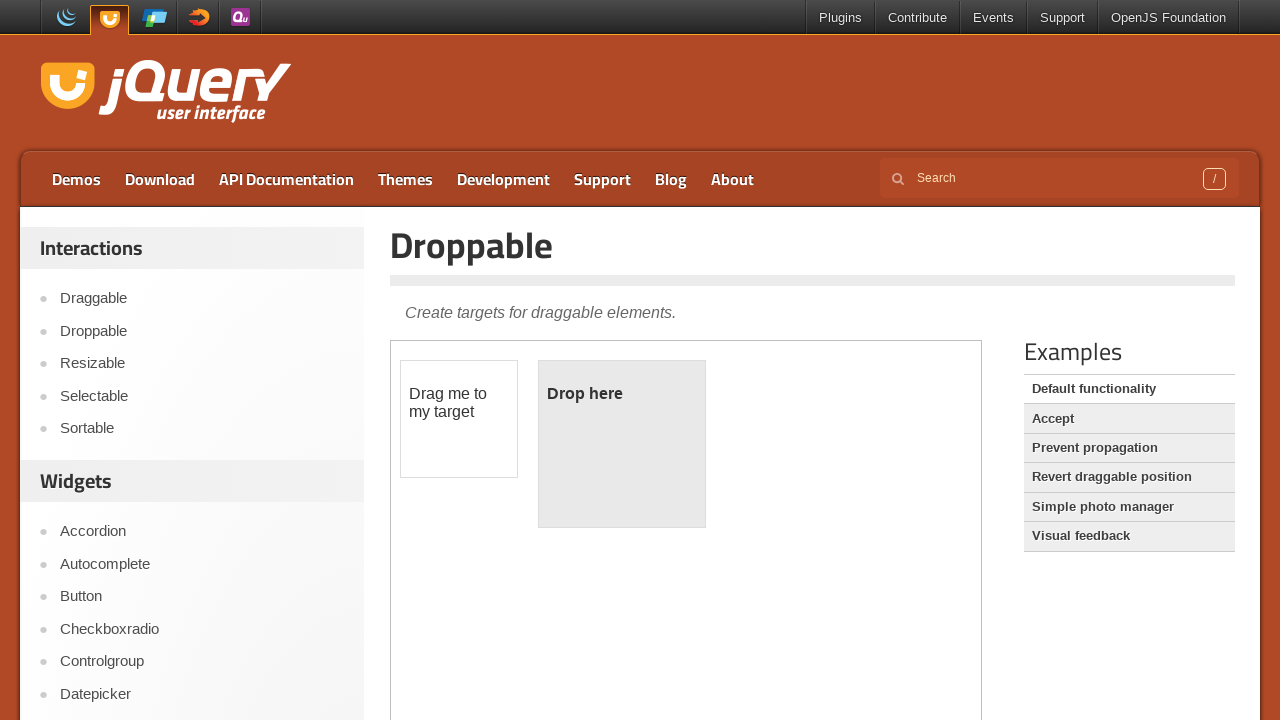

Waited for draggable element (#draggable) to be available in iframe
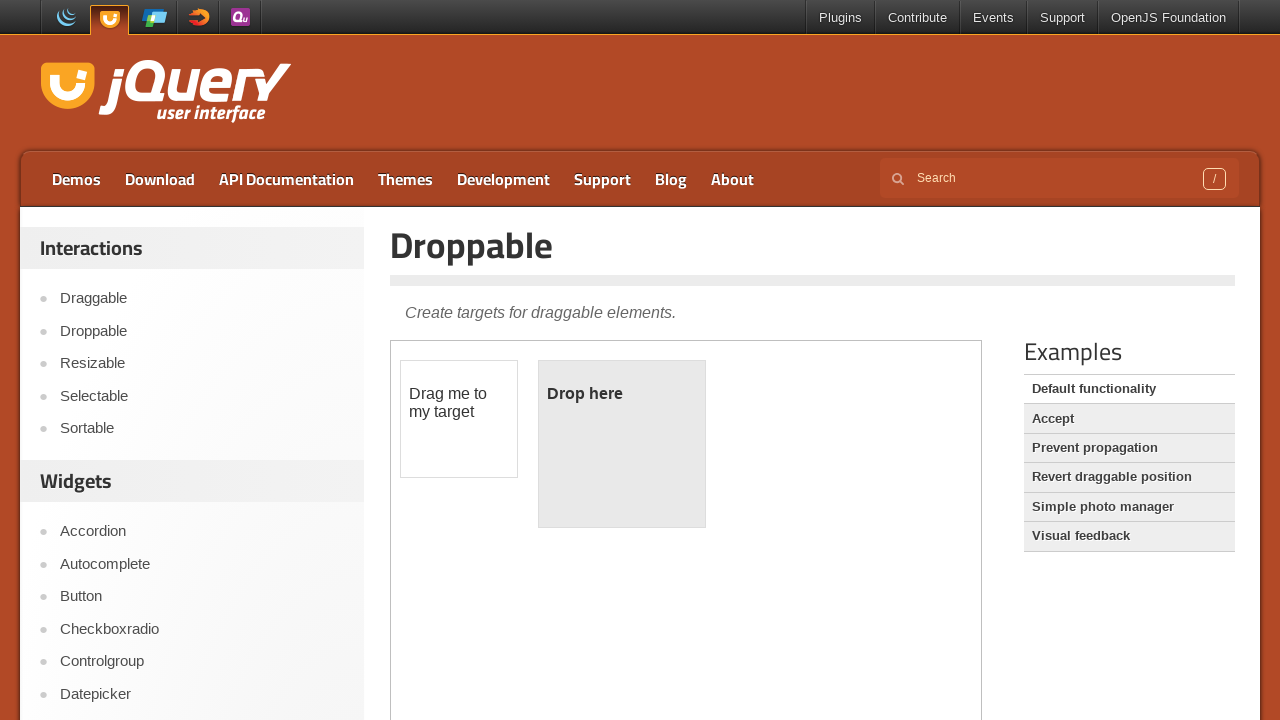

Waited for droppable target element (#droppable) to be available in iframe
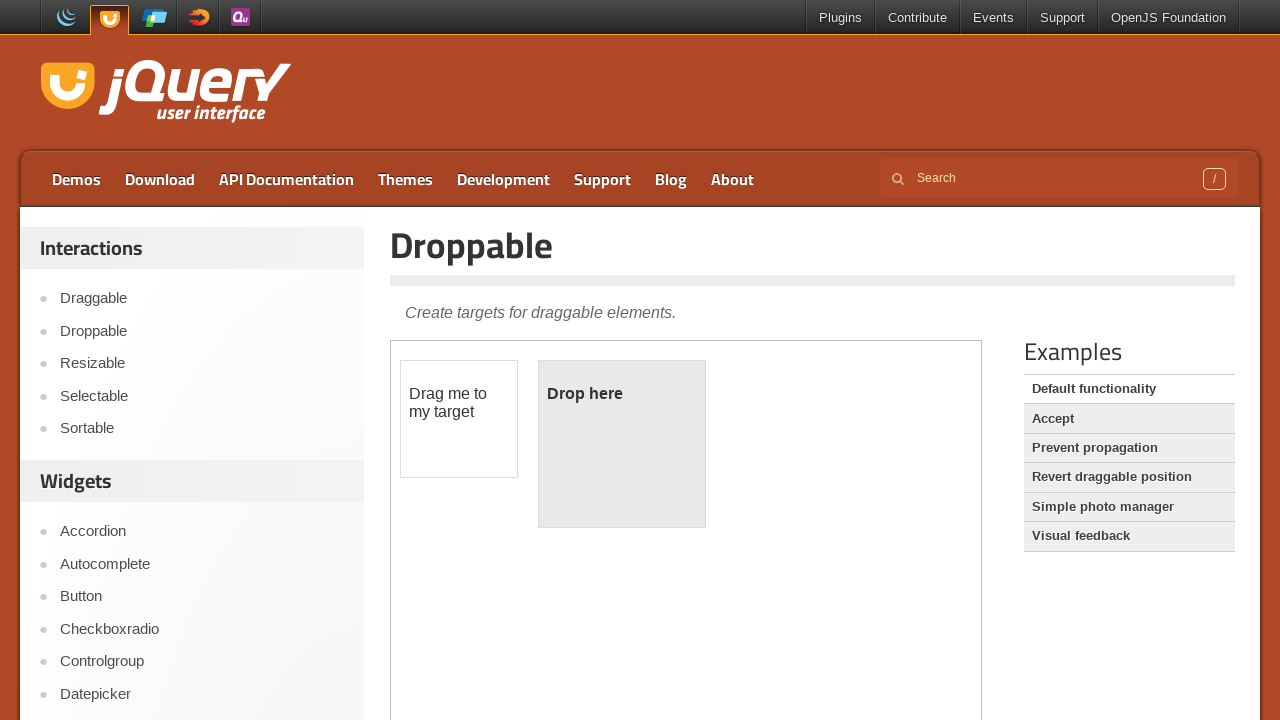

Located draggable element in iframe
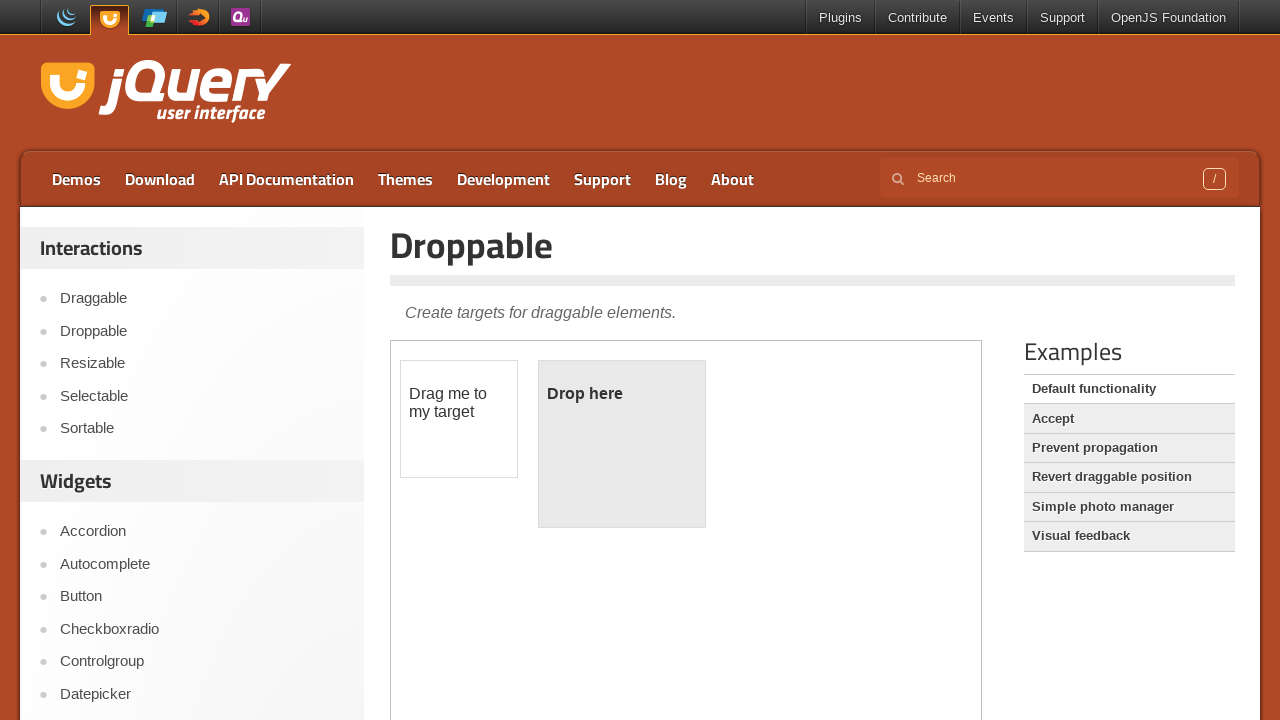

Located droppable target element in iframe
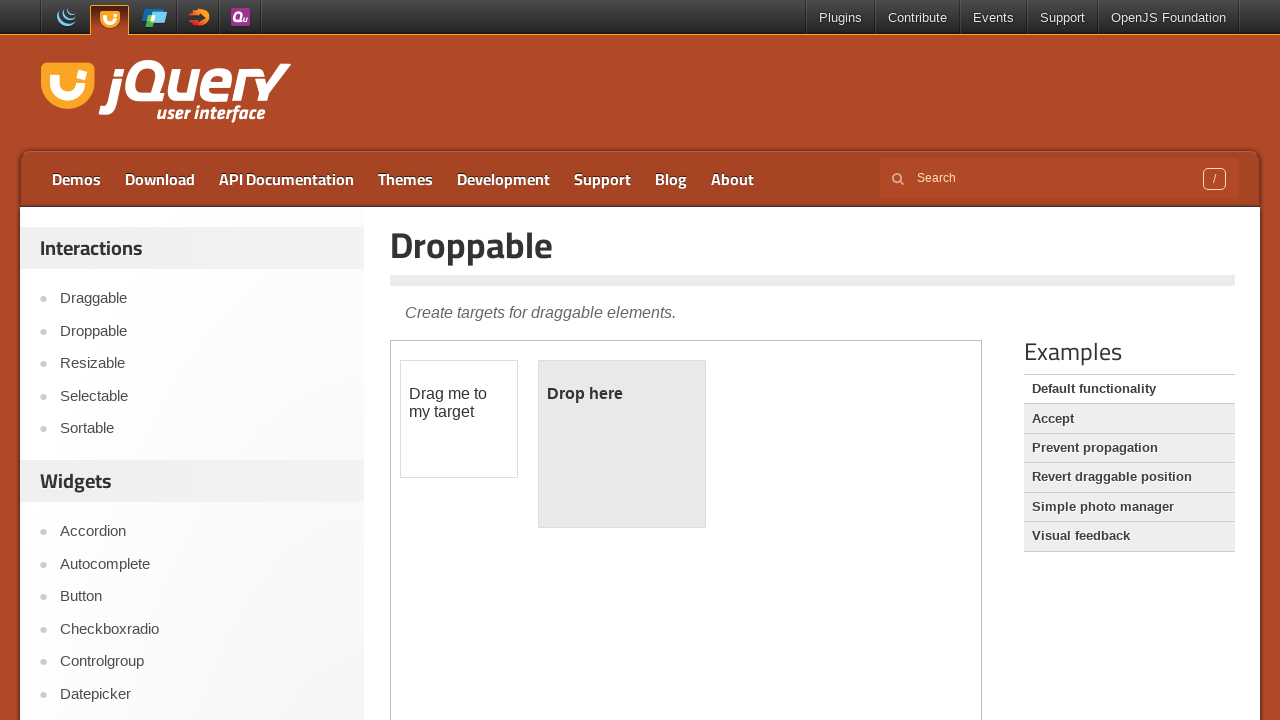

Successfully dragged draggable element to droppable target area at (622, 444)
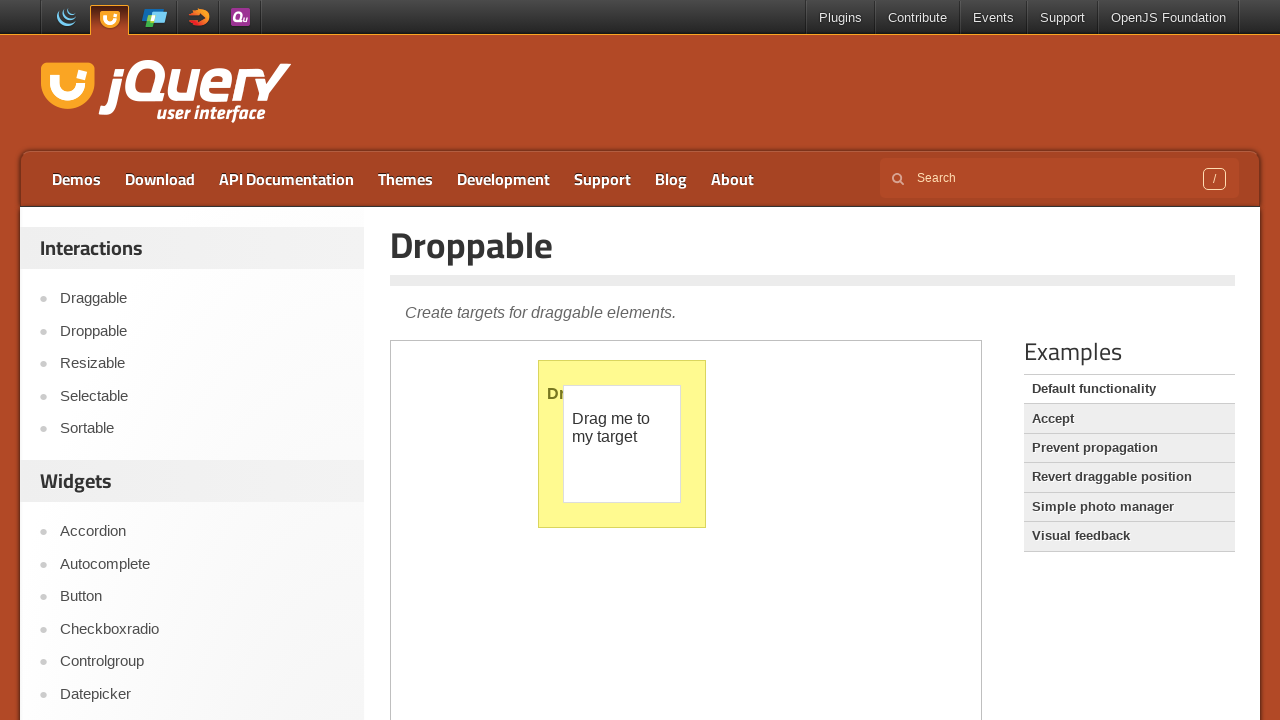

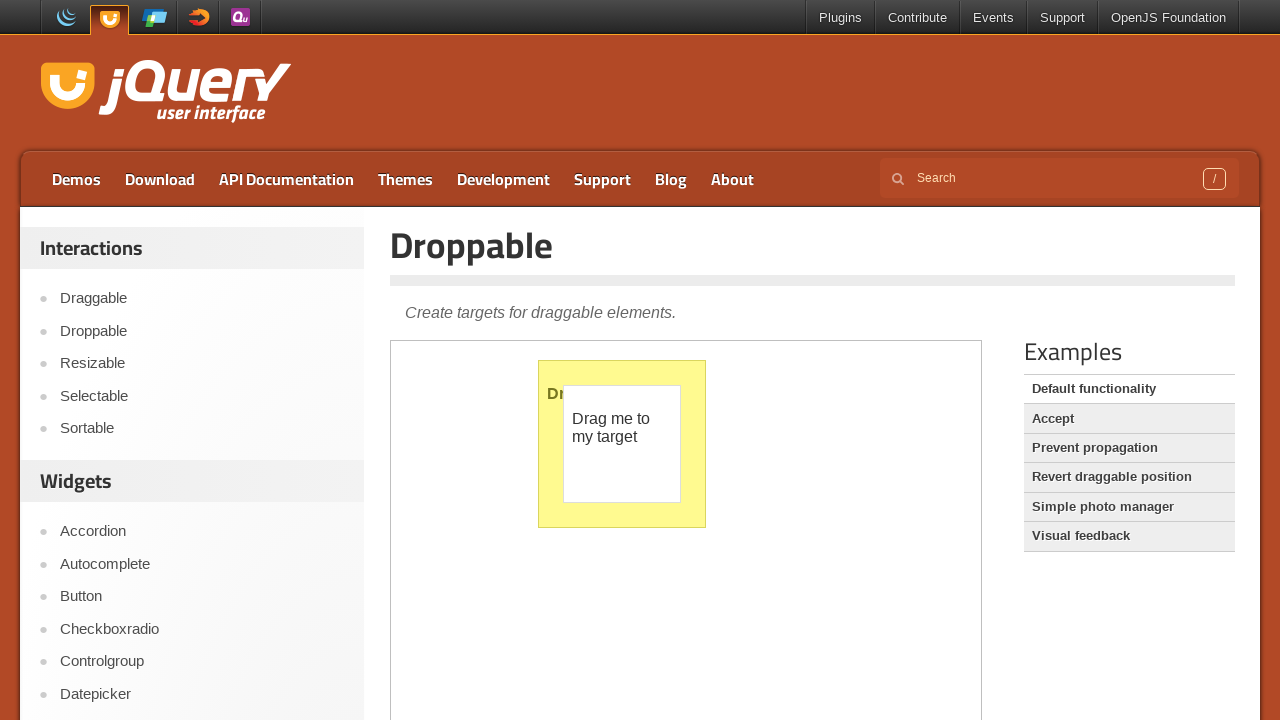